Navigates to a Selenium test example page and verifies the page title

Starting URL: http://crossbrowsertesting.github.io/selenium_example_page.html

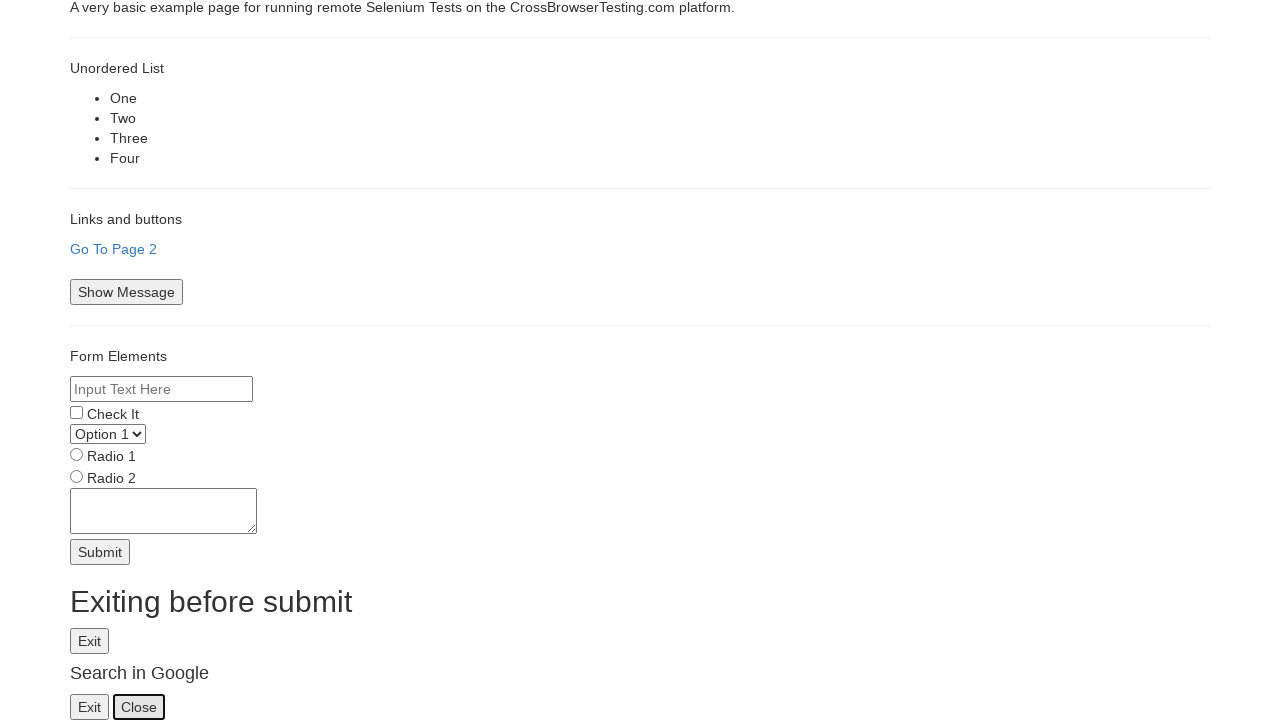

Navigated to Selenium test example page
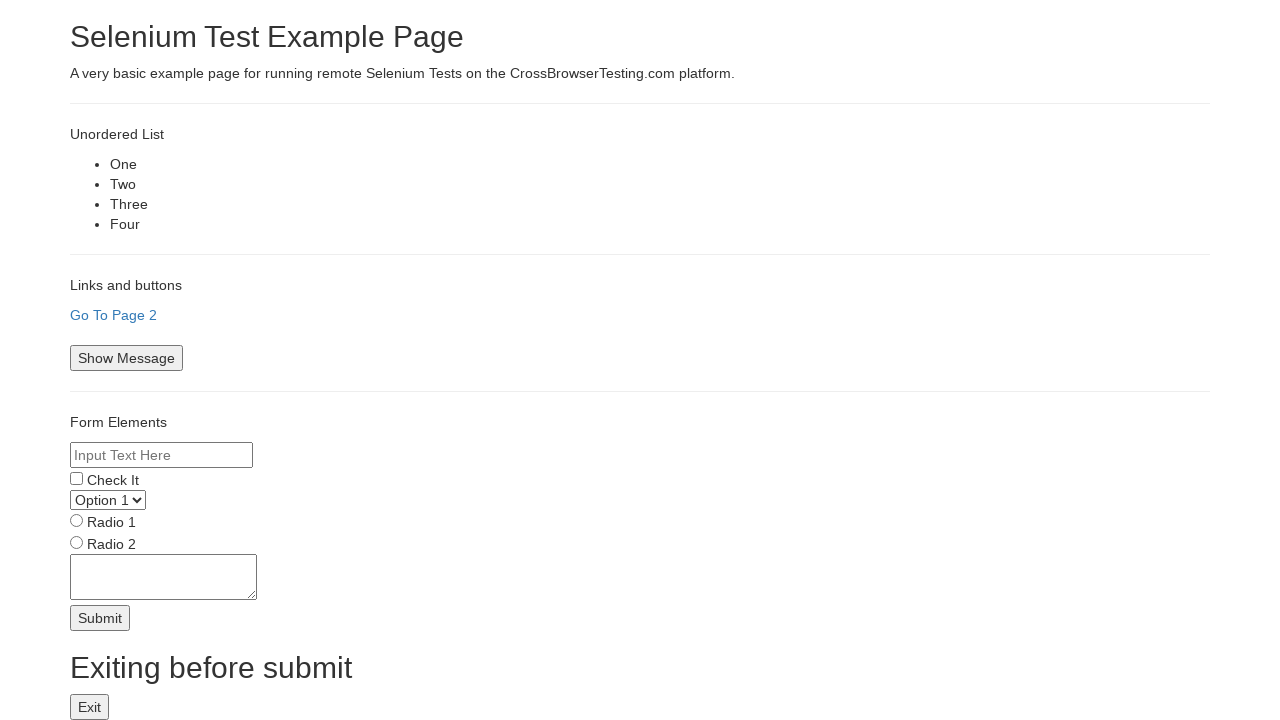

Verified page title contains 'Selenium Test Example Page'
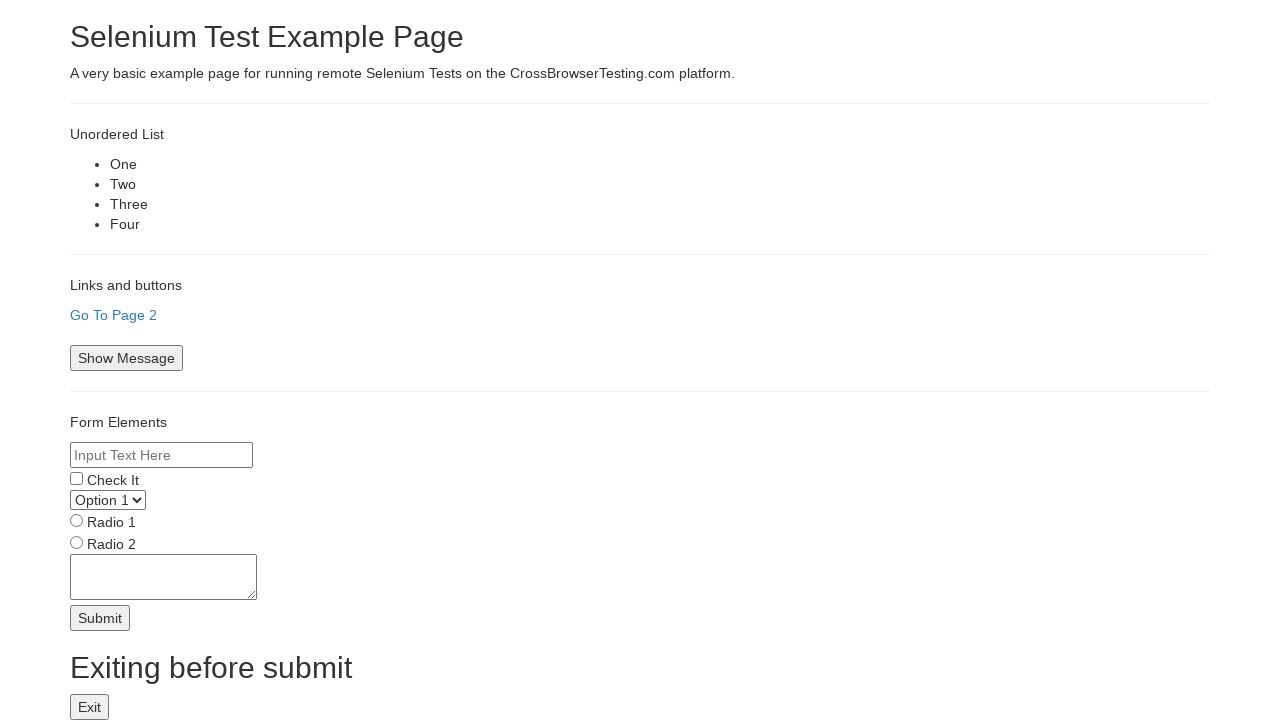

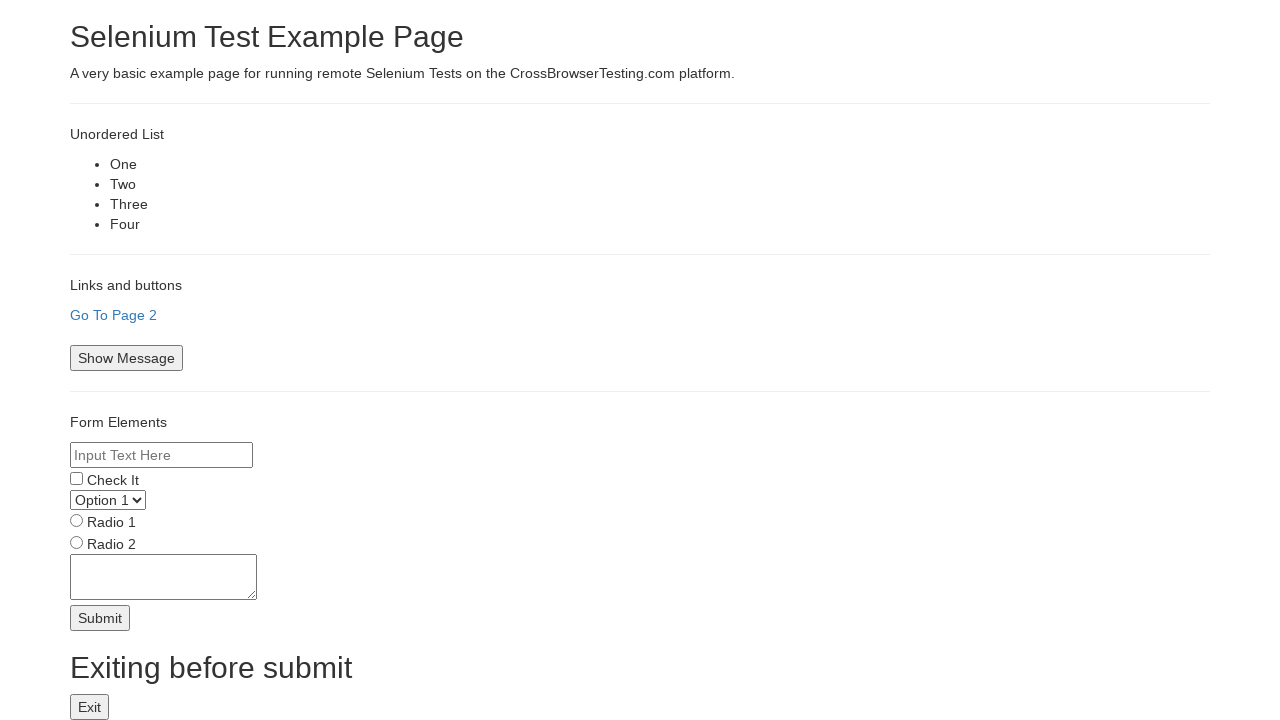